Tests the add-to-cart functionality on an e-commerce demo site by clicking the add to cart button on a product and verifying the product appears in the cart panel.

Starting URL: https://bstackdemo.com/

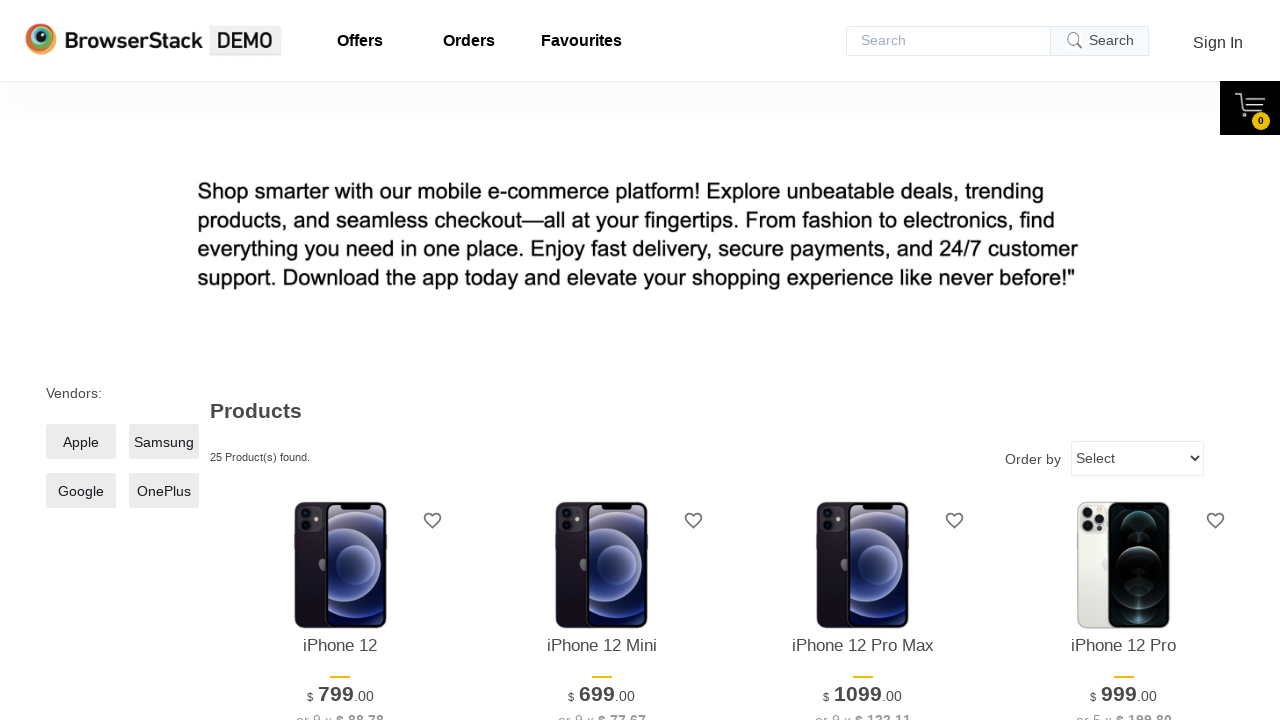

Product element loaded on the page
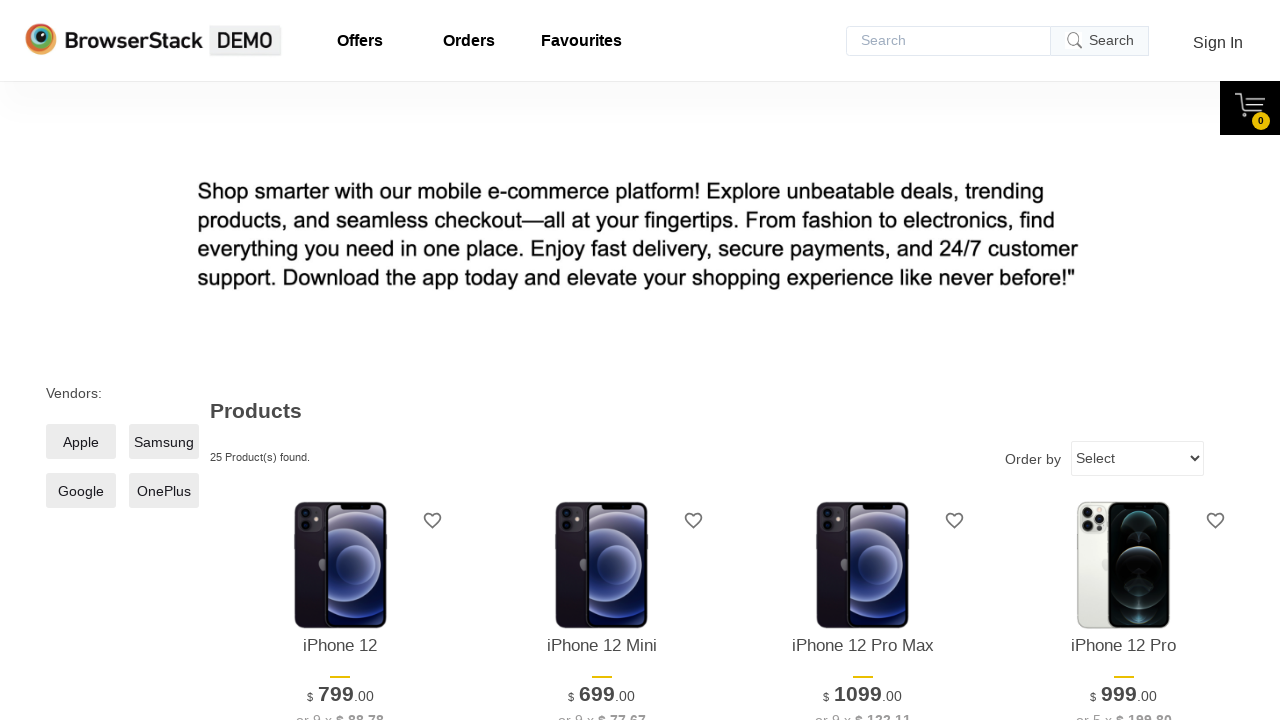

Retrieved product name: iPhone 12
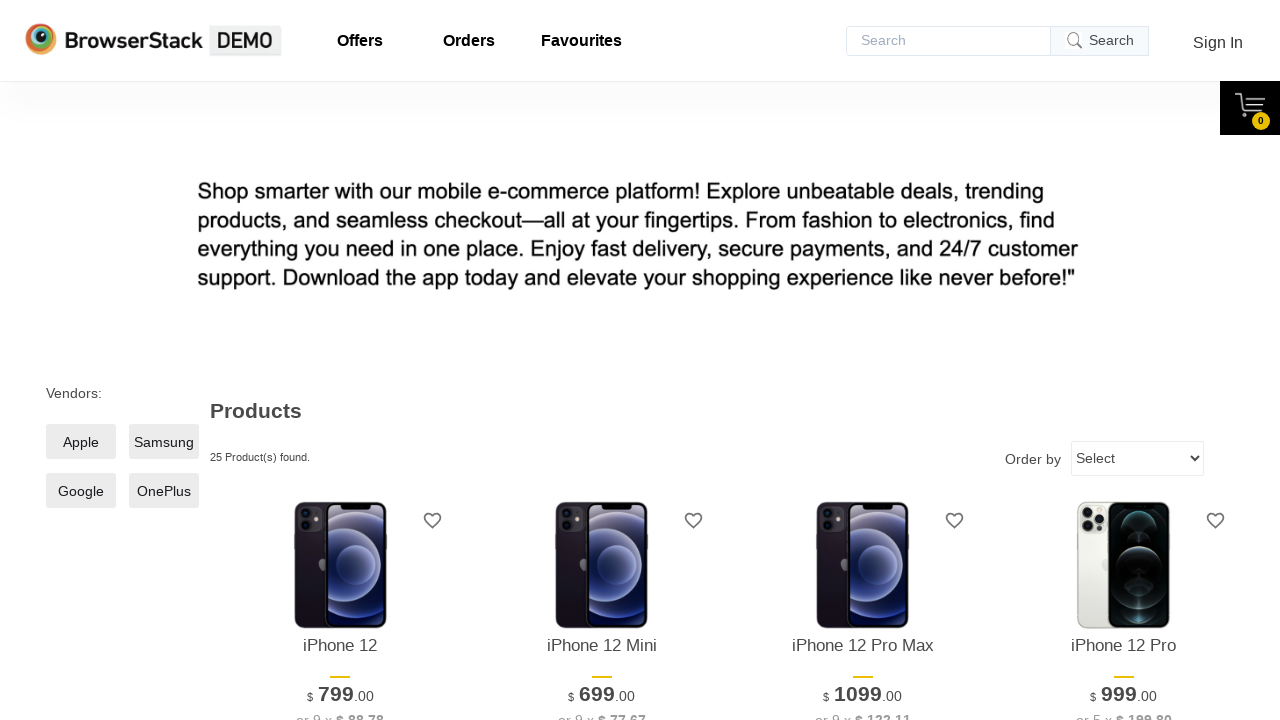

Located the Add to Cart button
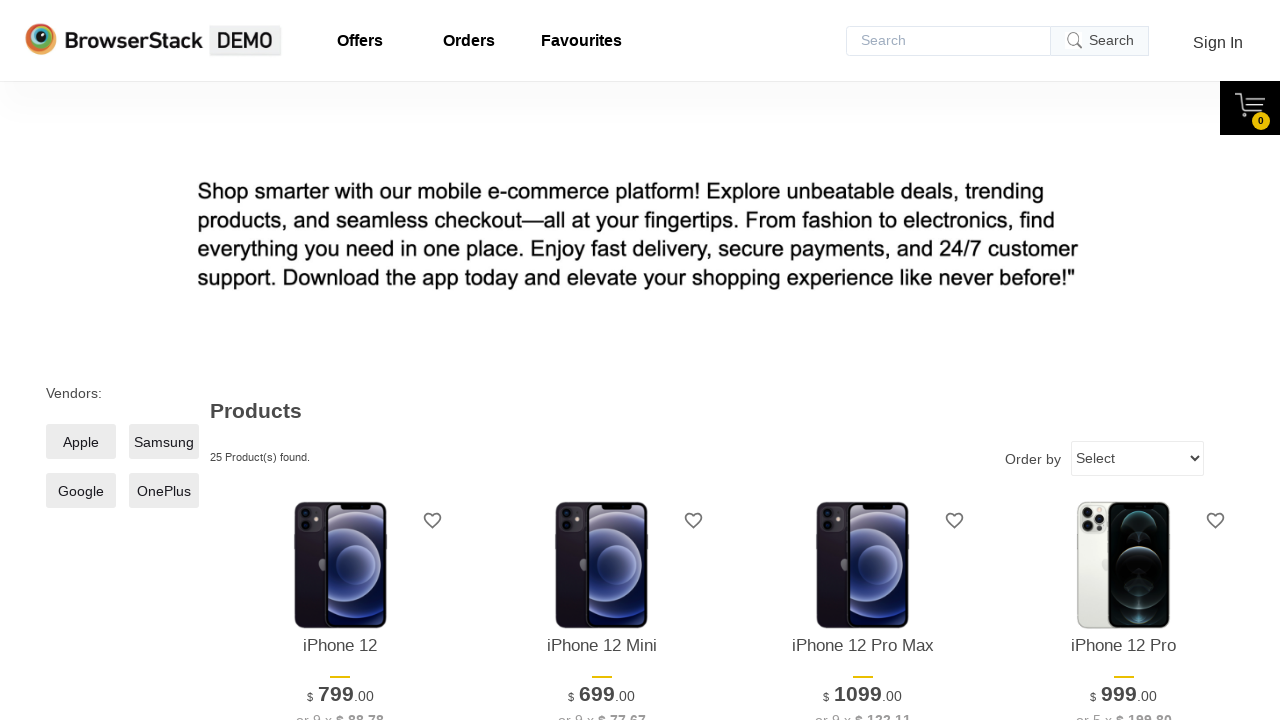

Add to Cart button is visible
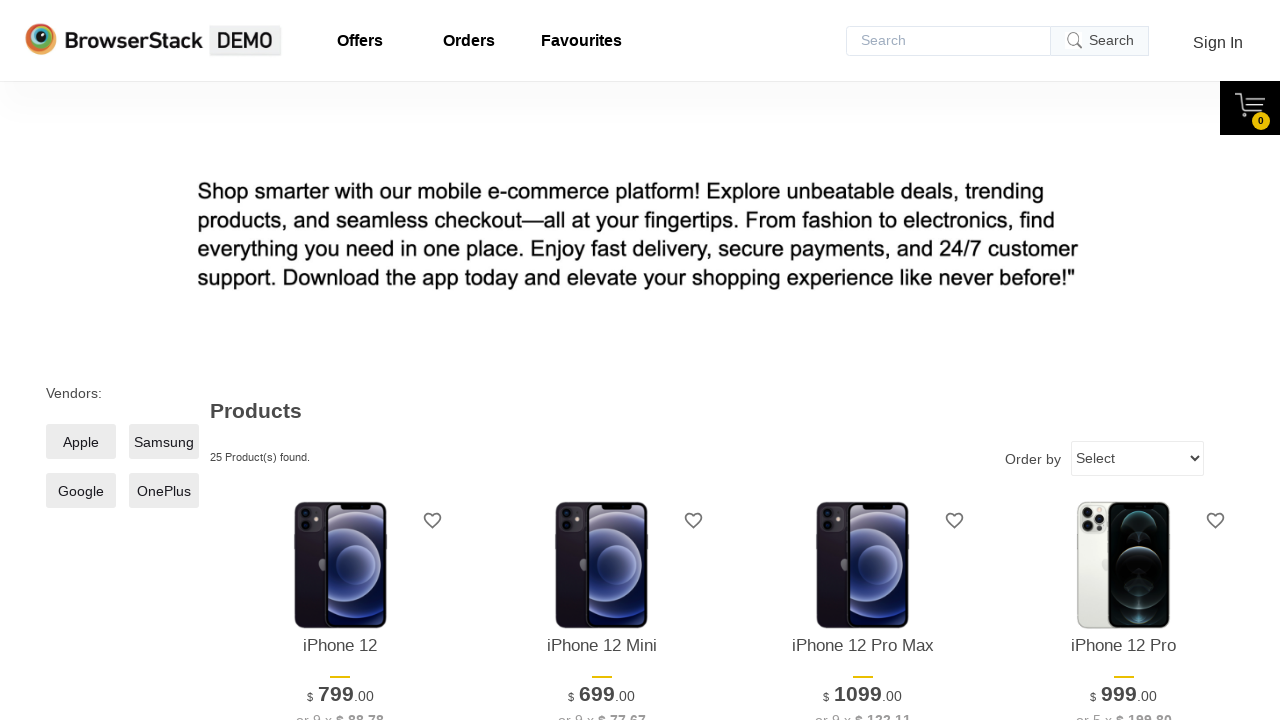

Clicked the Add to Cart button at (340, 361) on xpath=//*[@id='1']/div[4]
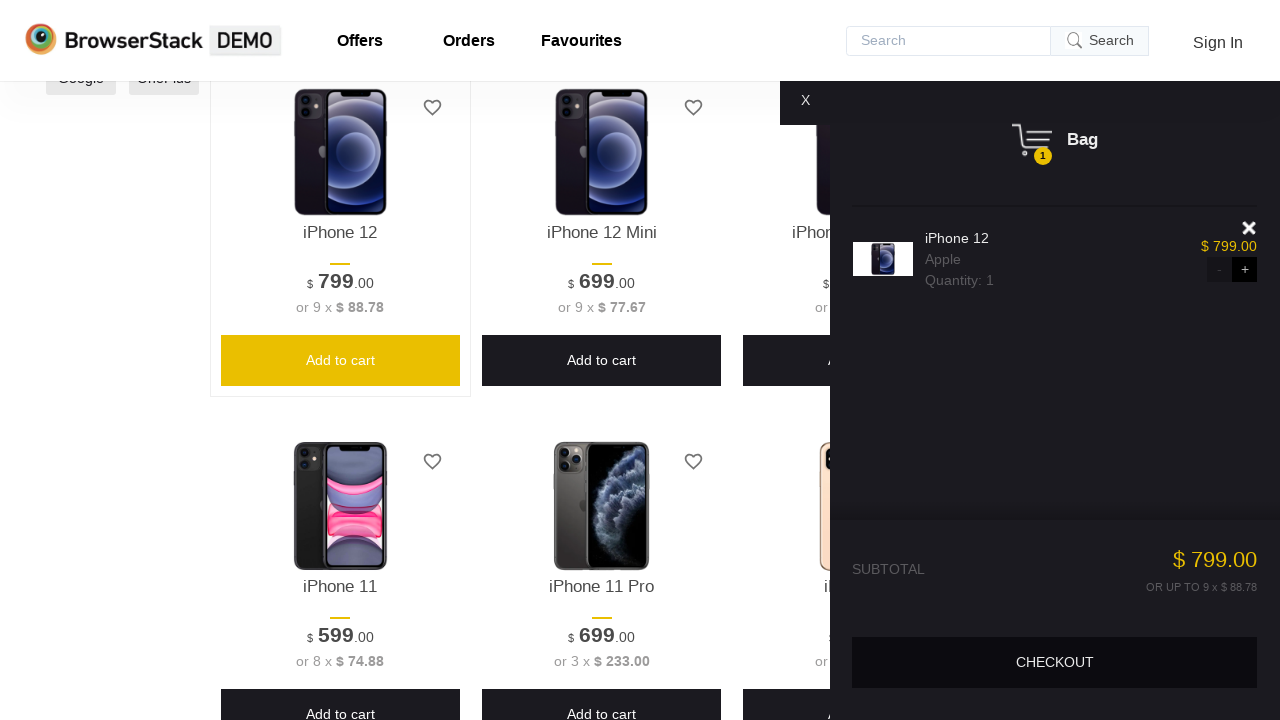

Cart panel appeared on the page
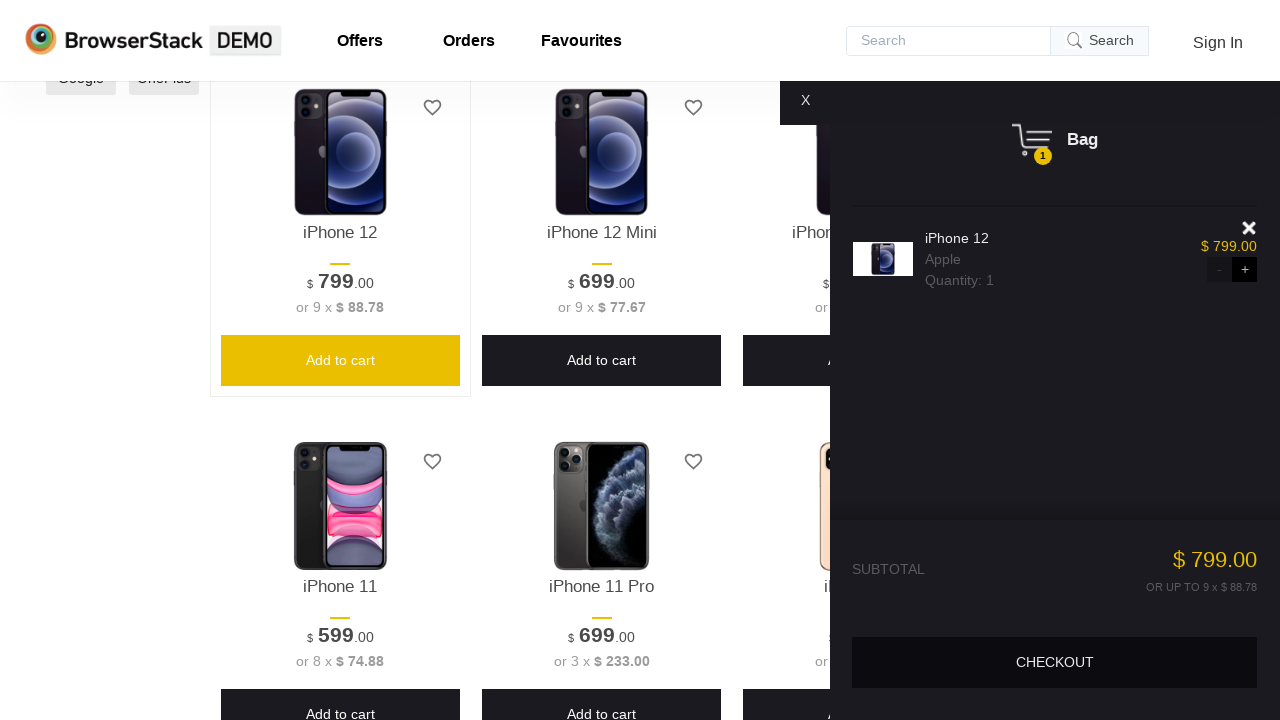

Product successfully appears in the cart panel
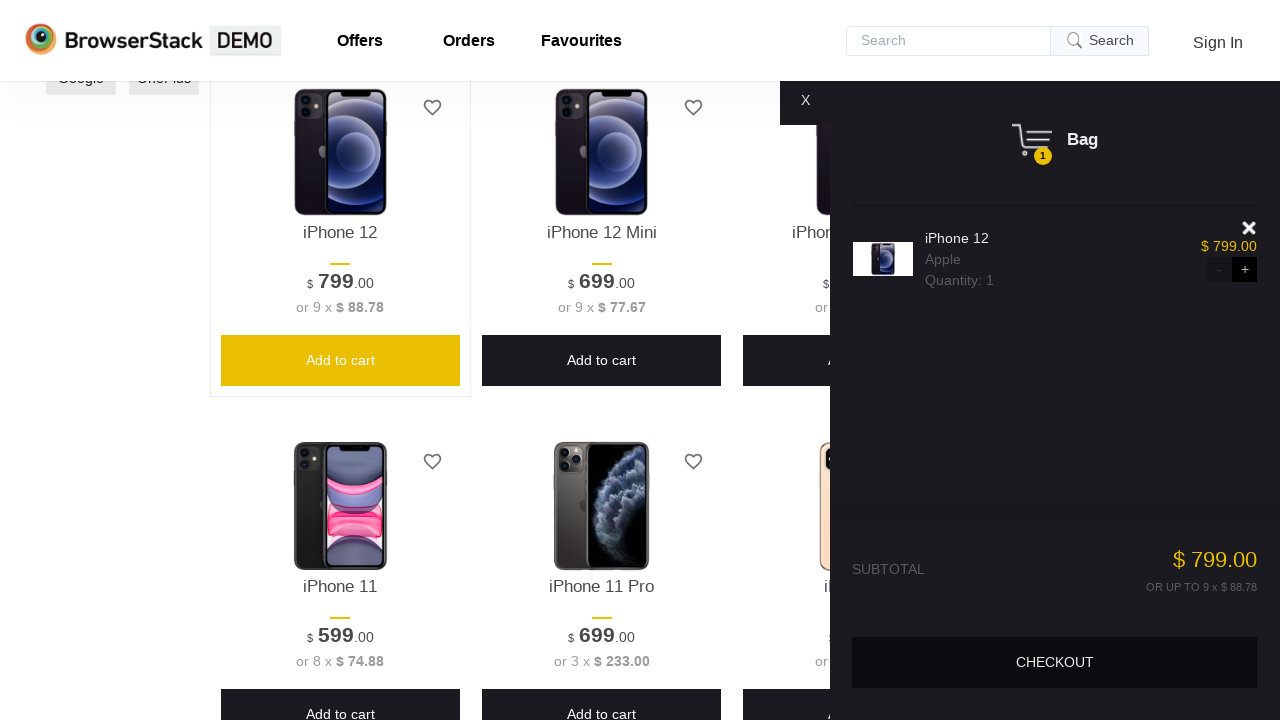

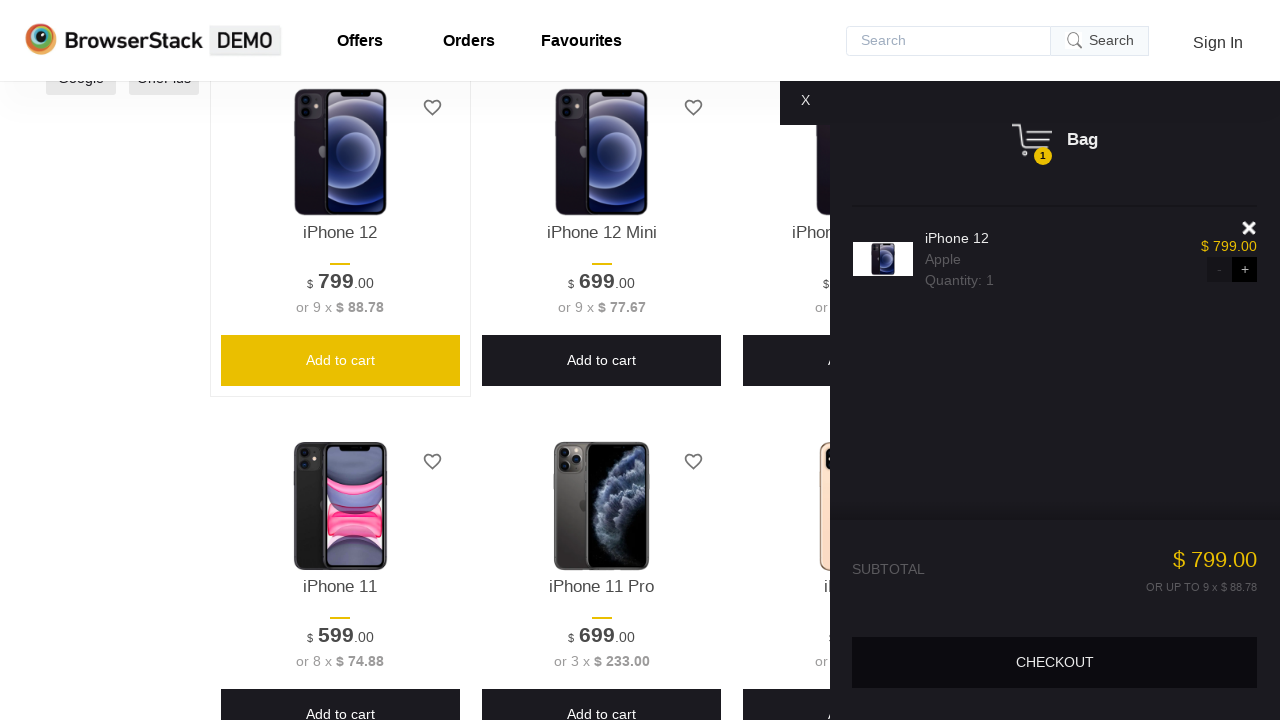